Tests un-marking items as complete by unchecking their toggle buttons

Starting URL: https://demo.playwright.dev/todomvc

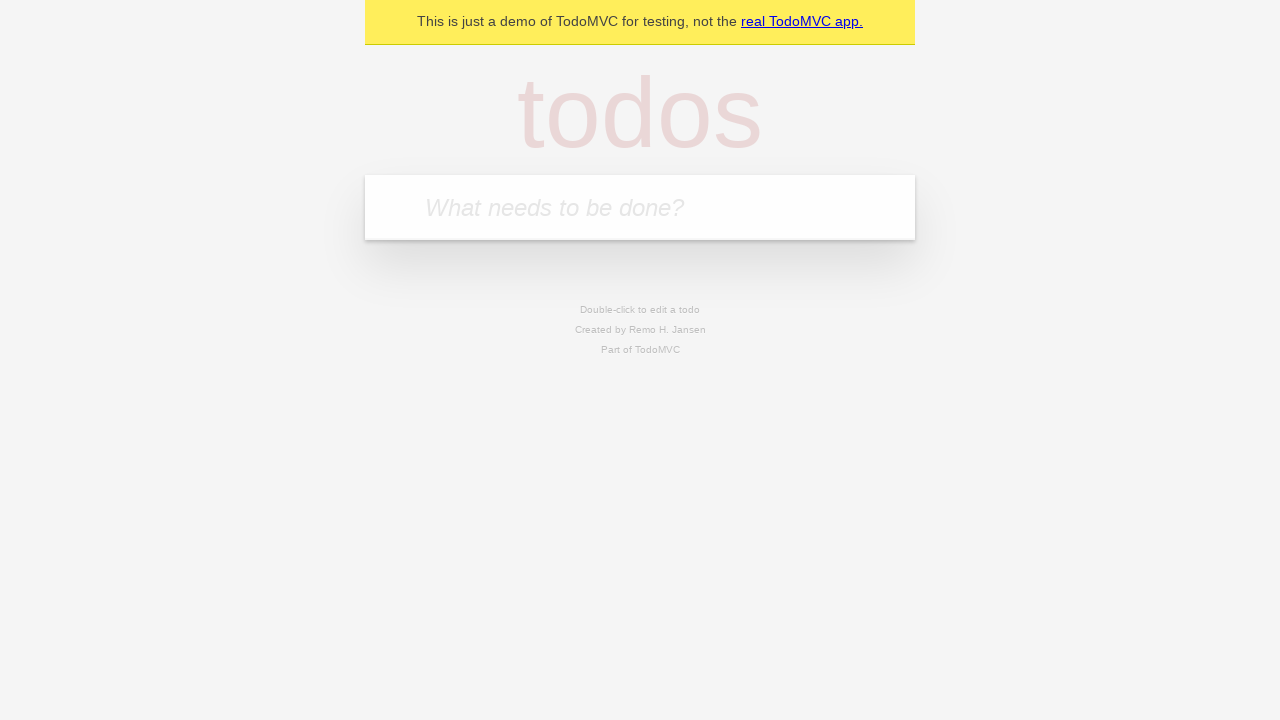

Filled new todo input with 'buy some cheese' on .new-todo
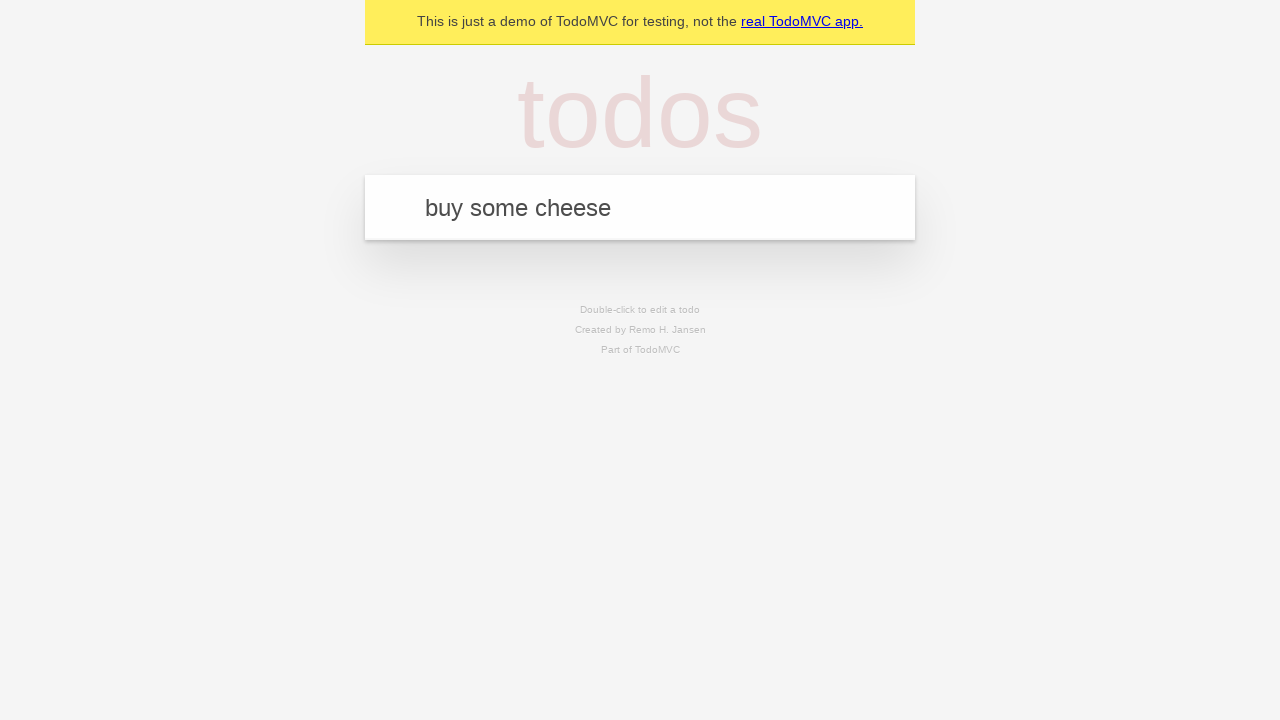

Pressed Enter to create first todo item on .new-todo
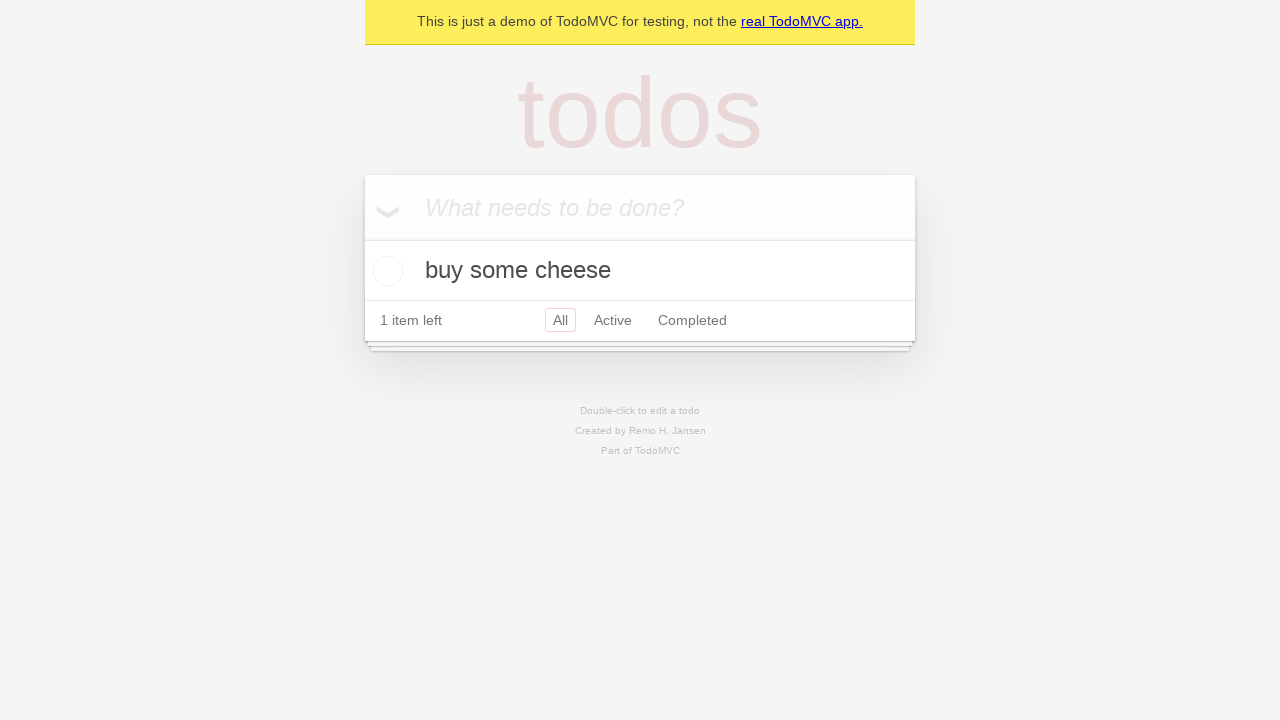

Filled new todo input with 'feed the cat' on .new-todo
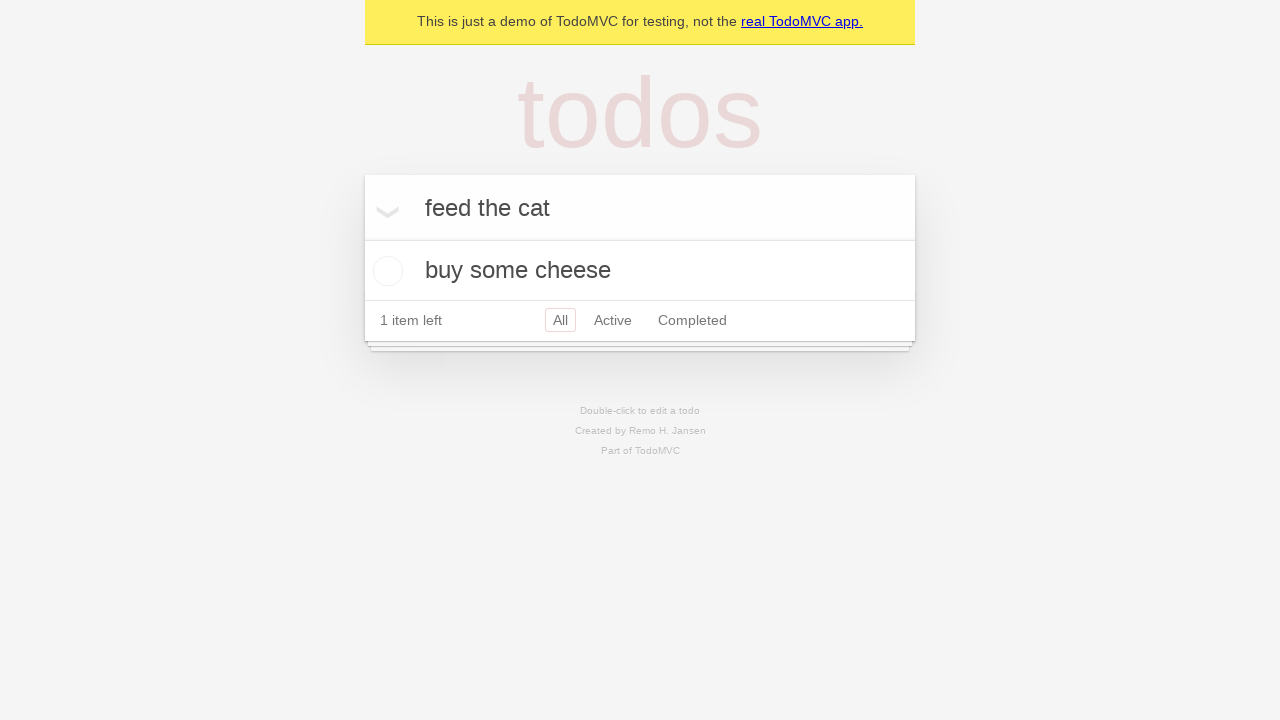

Pressed Enter to create second todo item on .new-todo
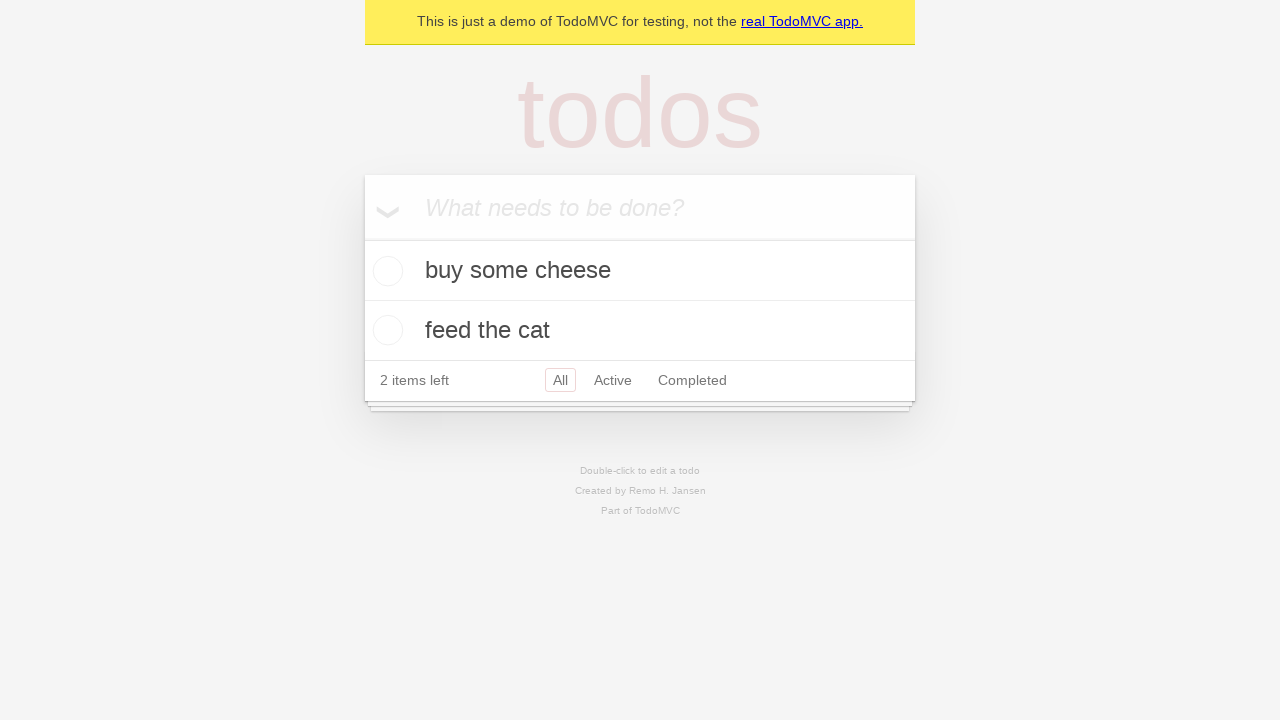

Waited for both todo items to appear in the list
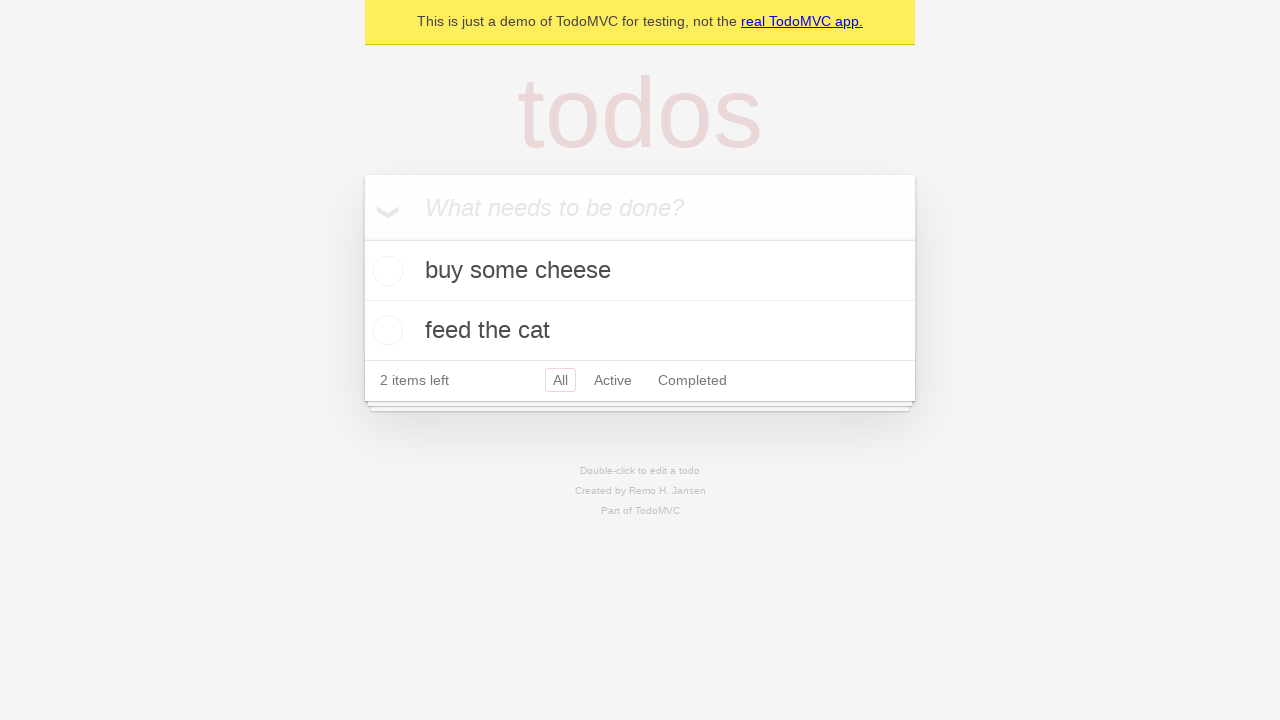

Checked toggle button to mark first item as complete at (385, 271) on .todo-list li >> nth=0 >> .toggle
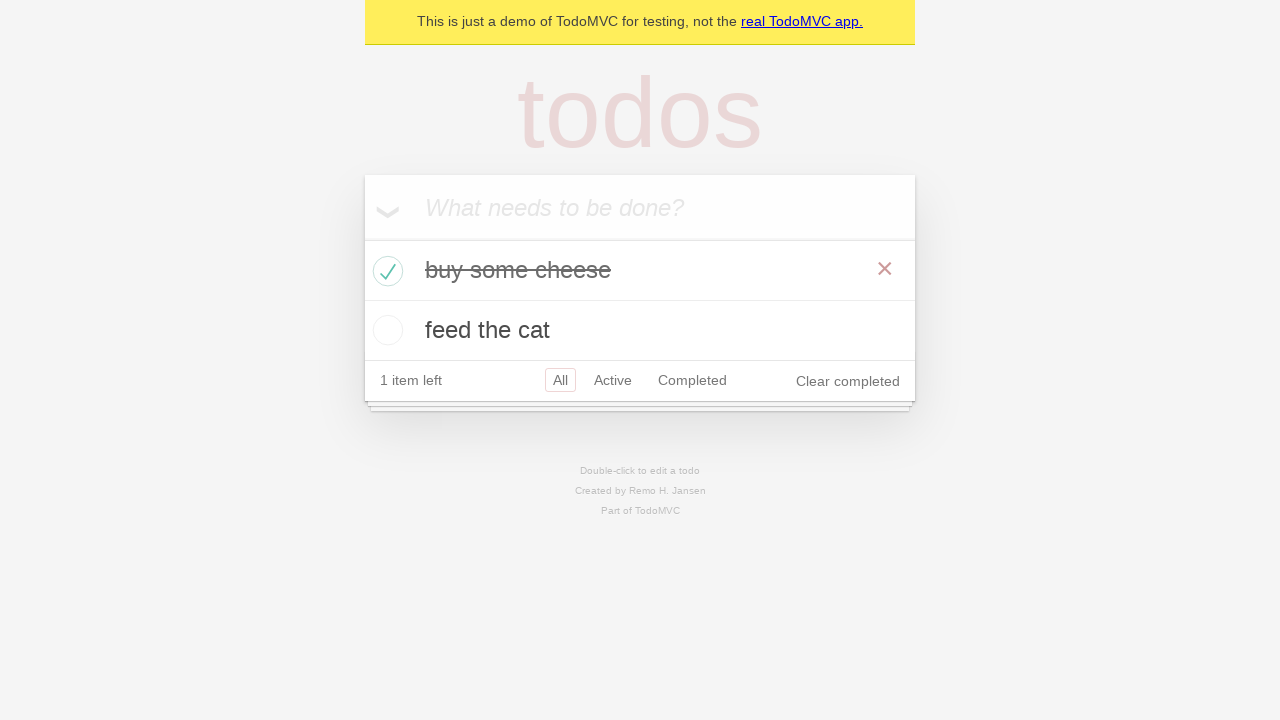

Unchecked toggle button to un-mark first item as complete at (385, 271) on .todo-list li >> nth=0 >> .toggle
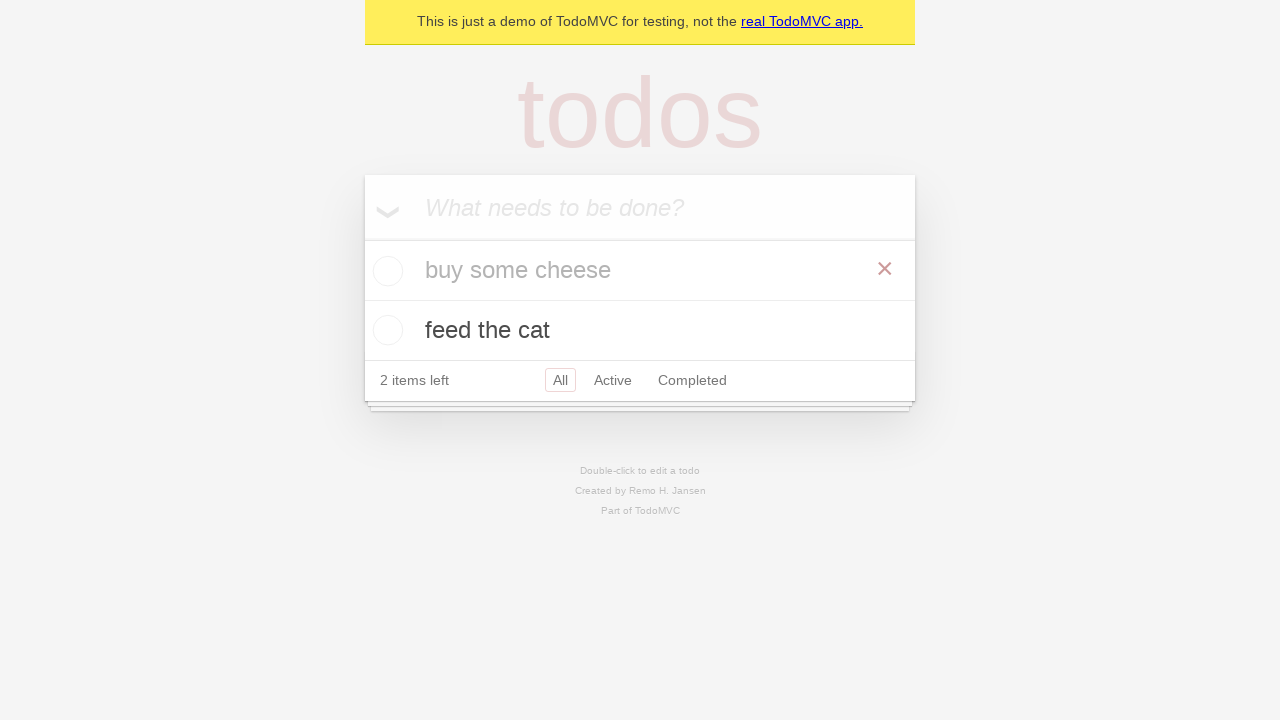

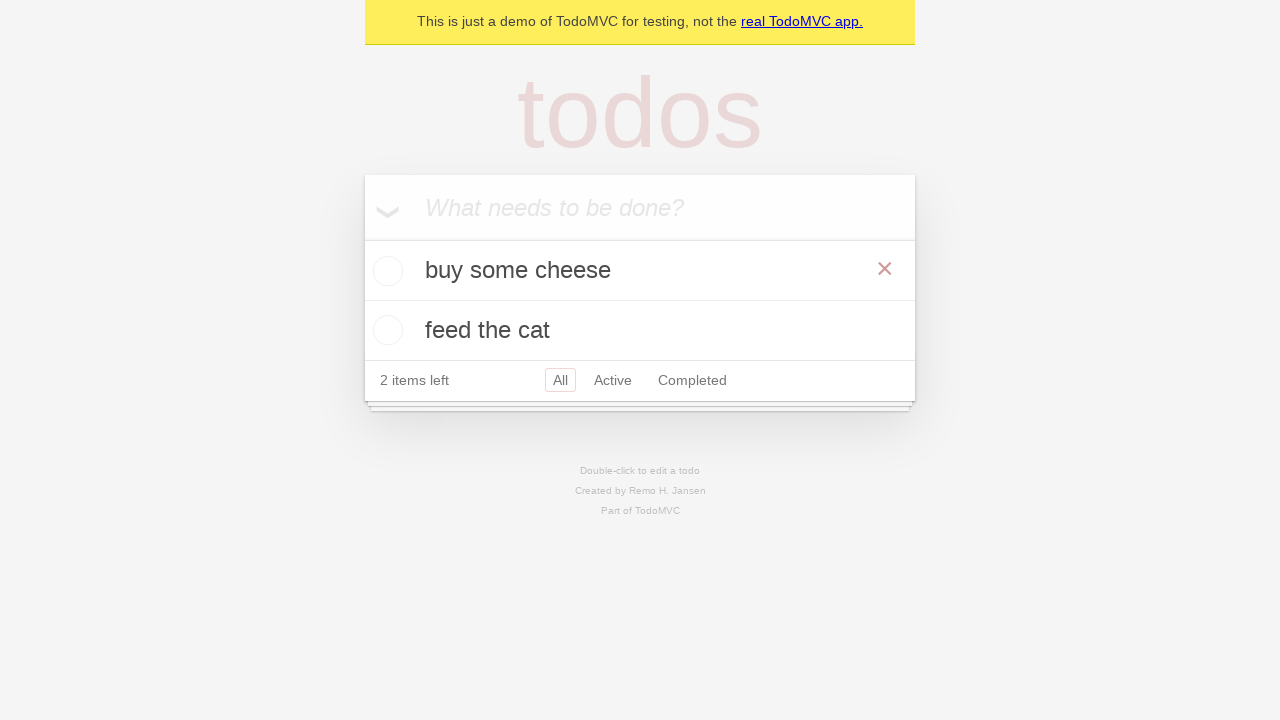